Tests JavaScript alert interactions by triggering and handling three types of alerts: simple alert, confirmation dialog, and prompt dialog

Starting URL: https://the-internet.herokuapp.com/javascript_alerts

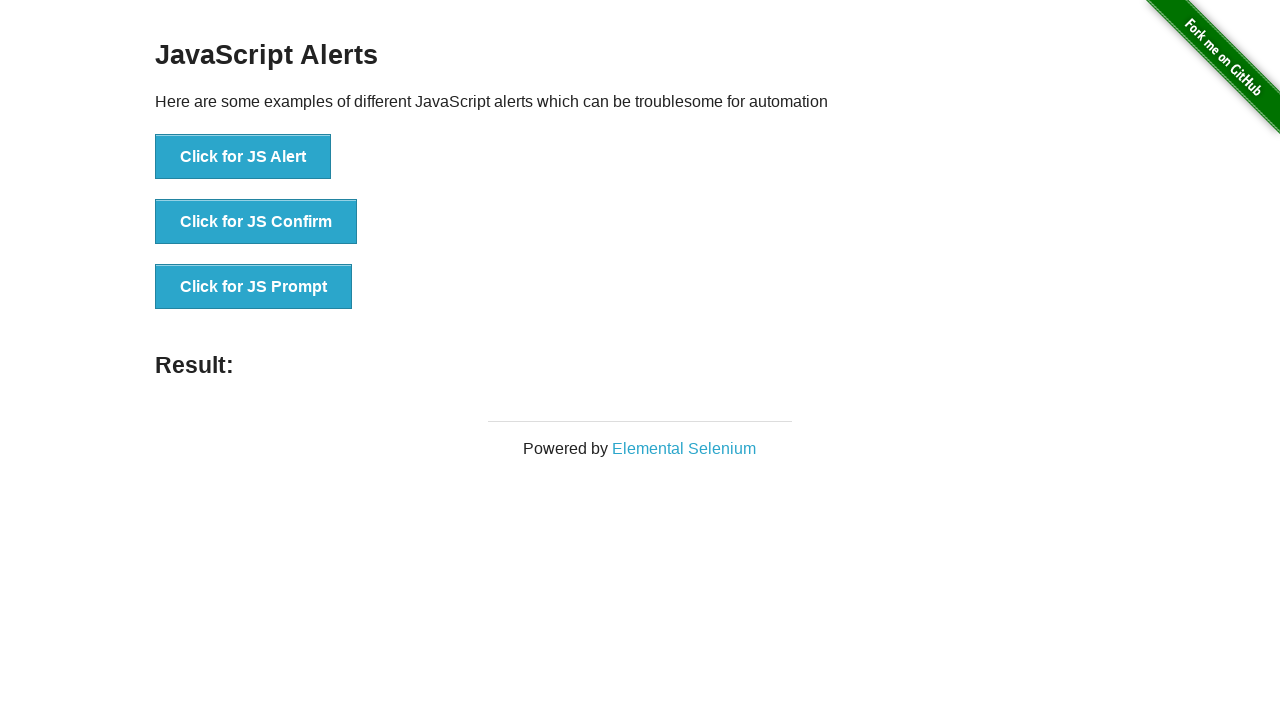

Clicked simple alert button at (243, 157) on button[onclick='jsAlert()']
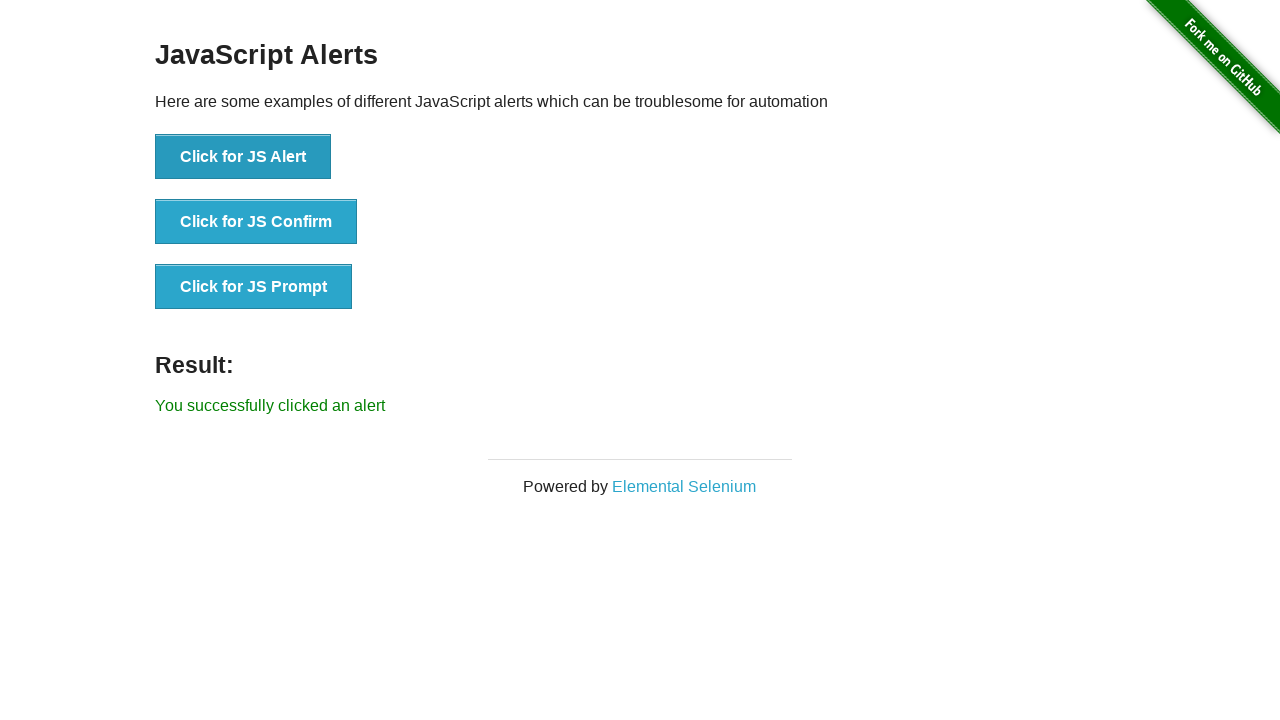

Set up dialog handler to accept simple alert
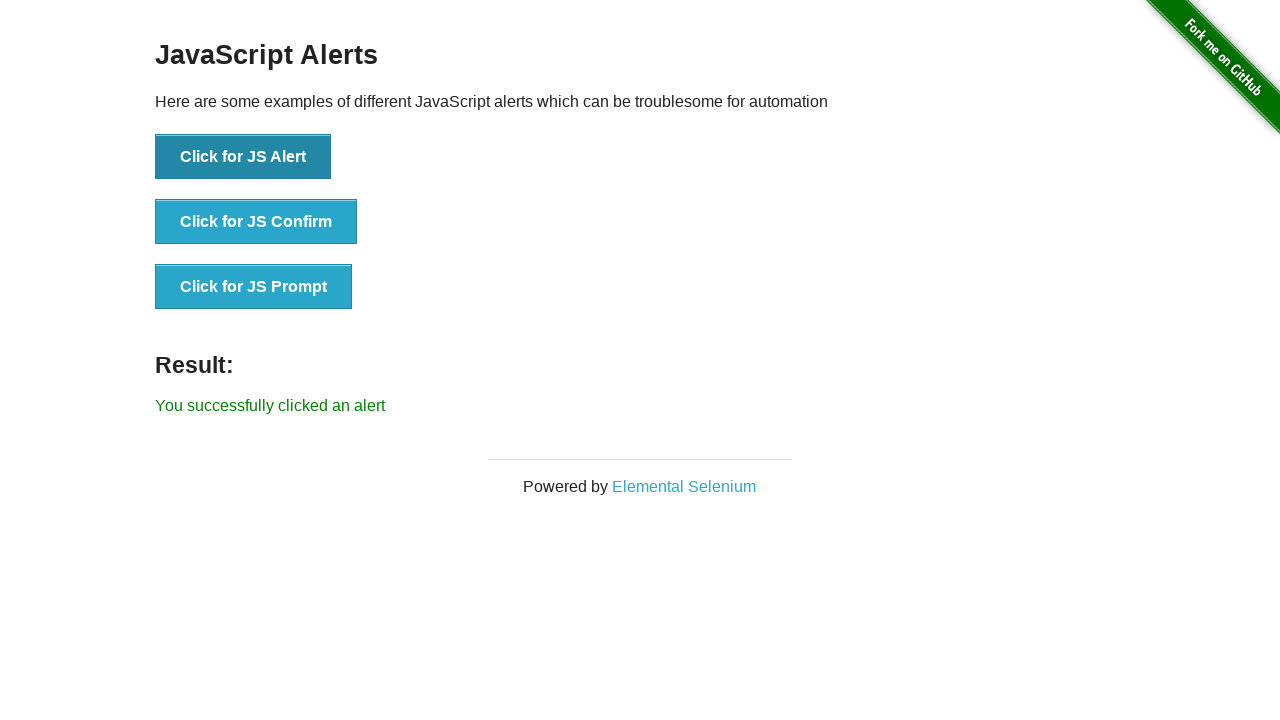

Retrieved result text after simple alert: You successfully clicked an alert
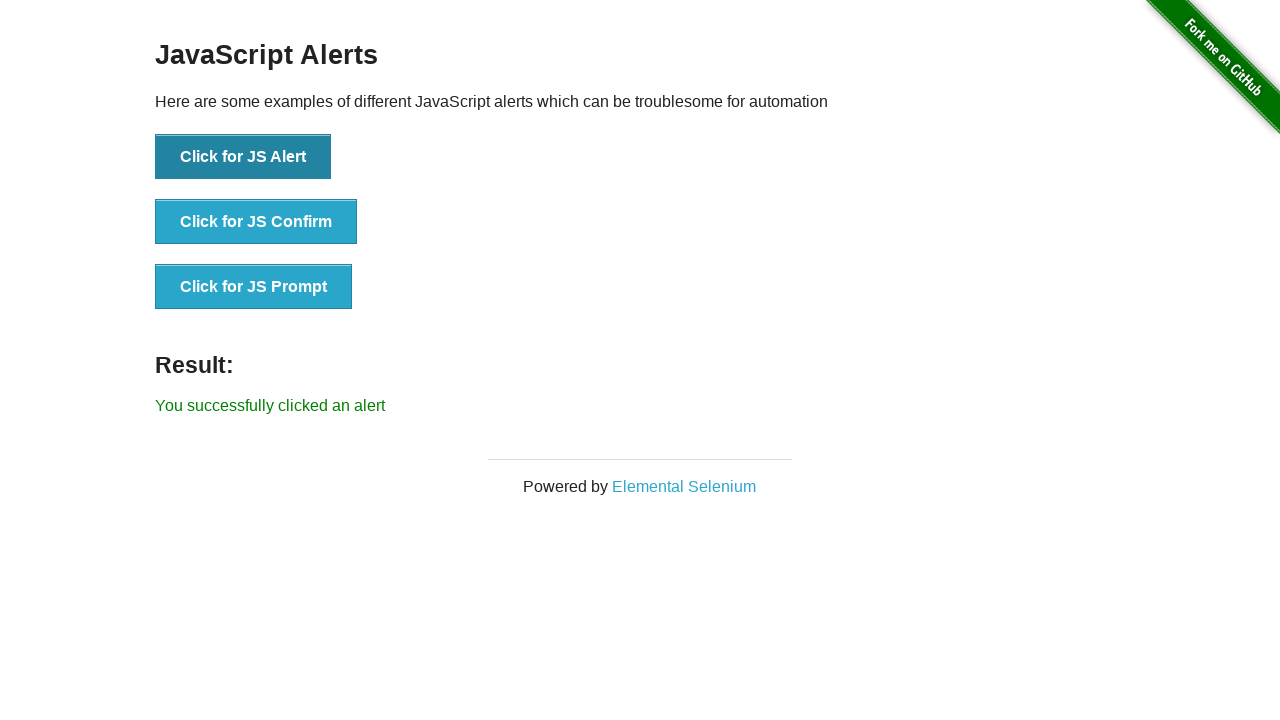

Clicked confirmation alert button at (256, 222) on button[onclick='jsConfirm()']
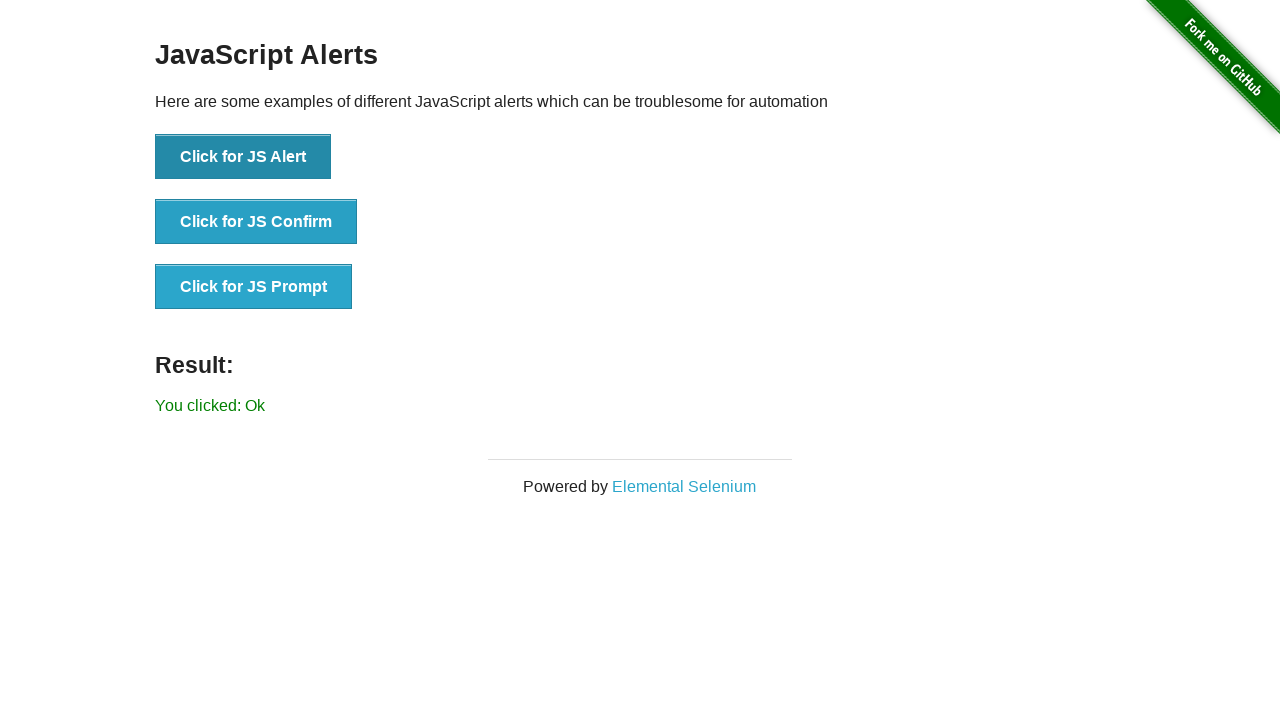

Set up dialog handler to dismiss confirmation alert
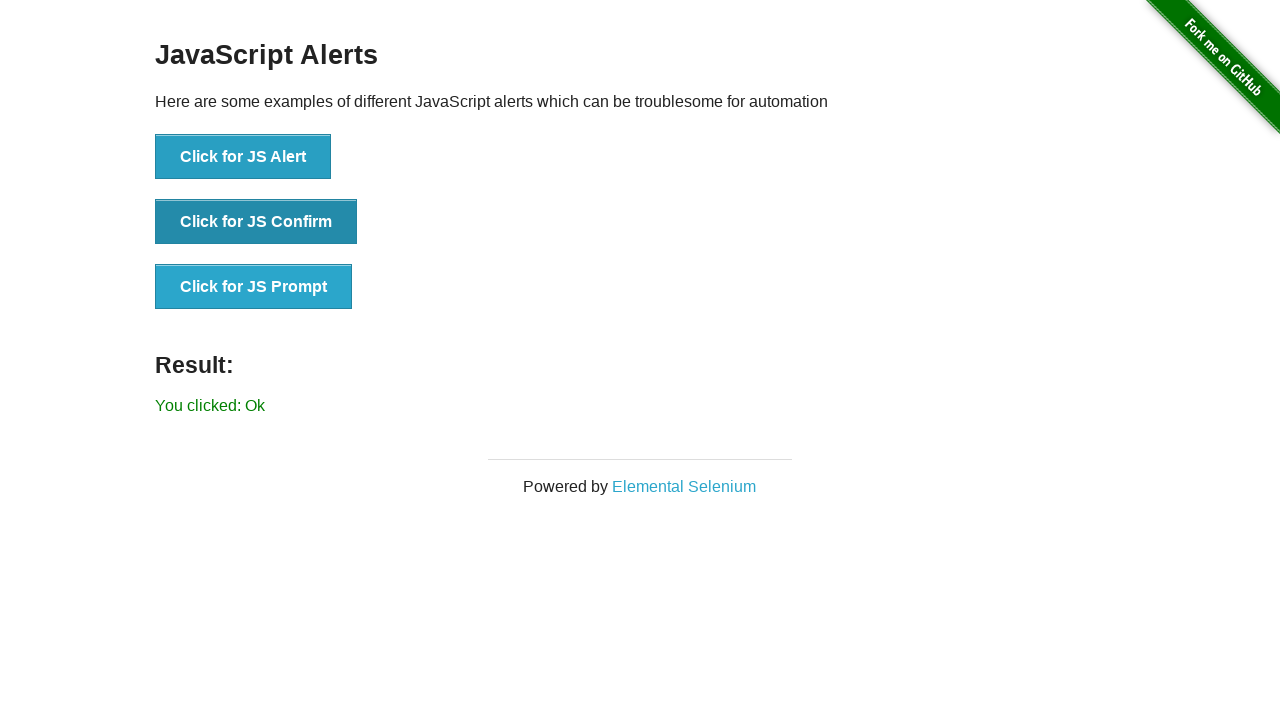

Retrieved result text after confirmation alert: You clicked: Ok
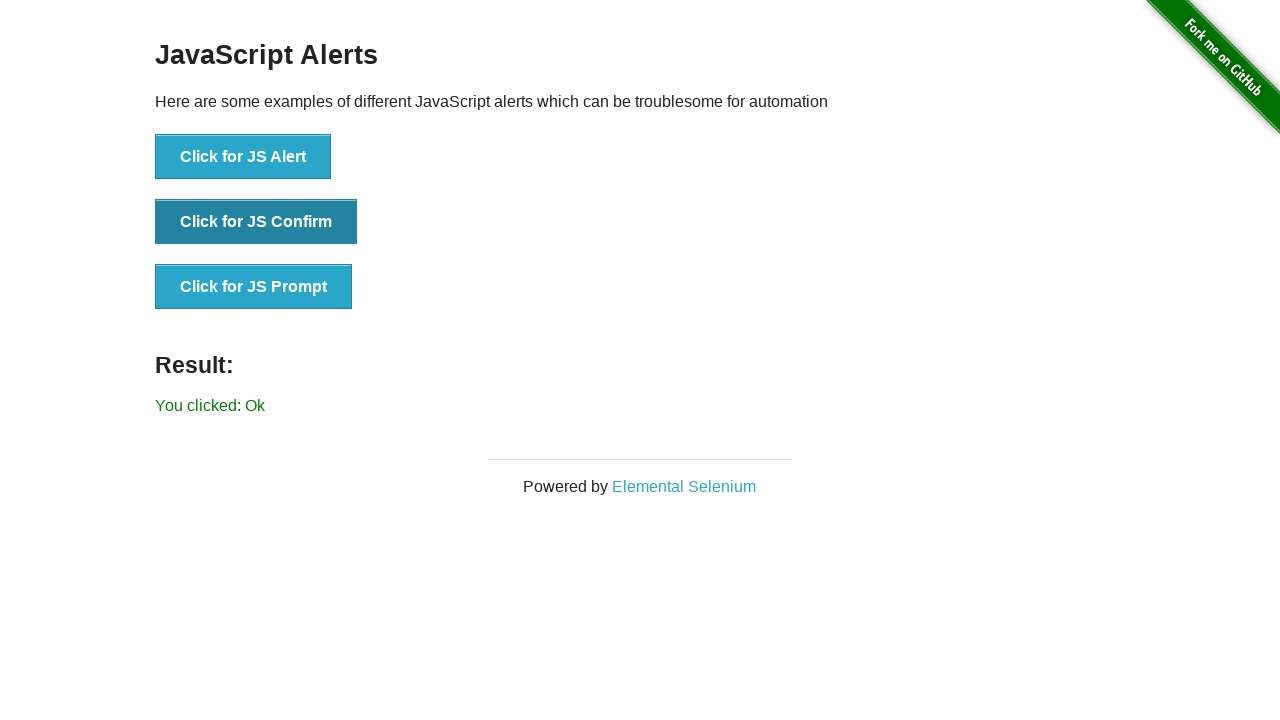

Clicked prompt alert button at (254, 287) on button[onclick='jsPrompt()']
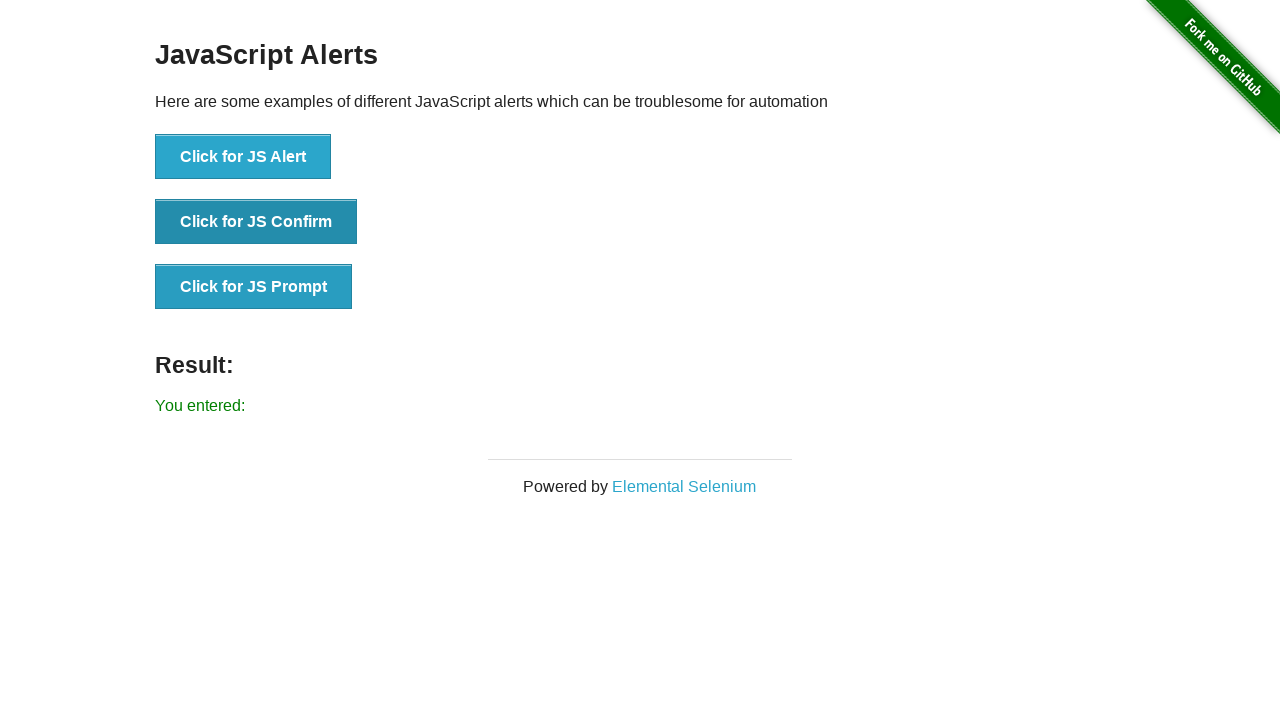

Set up dialog handler to accept prompt alert with text: Hi,I'm Anuradha
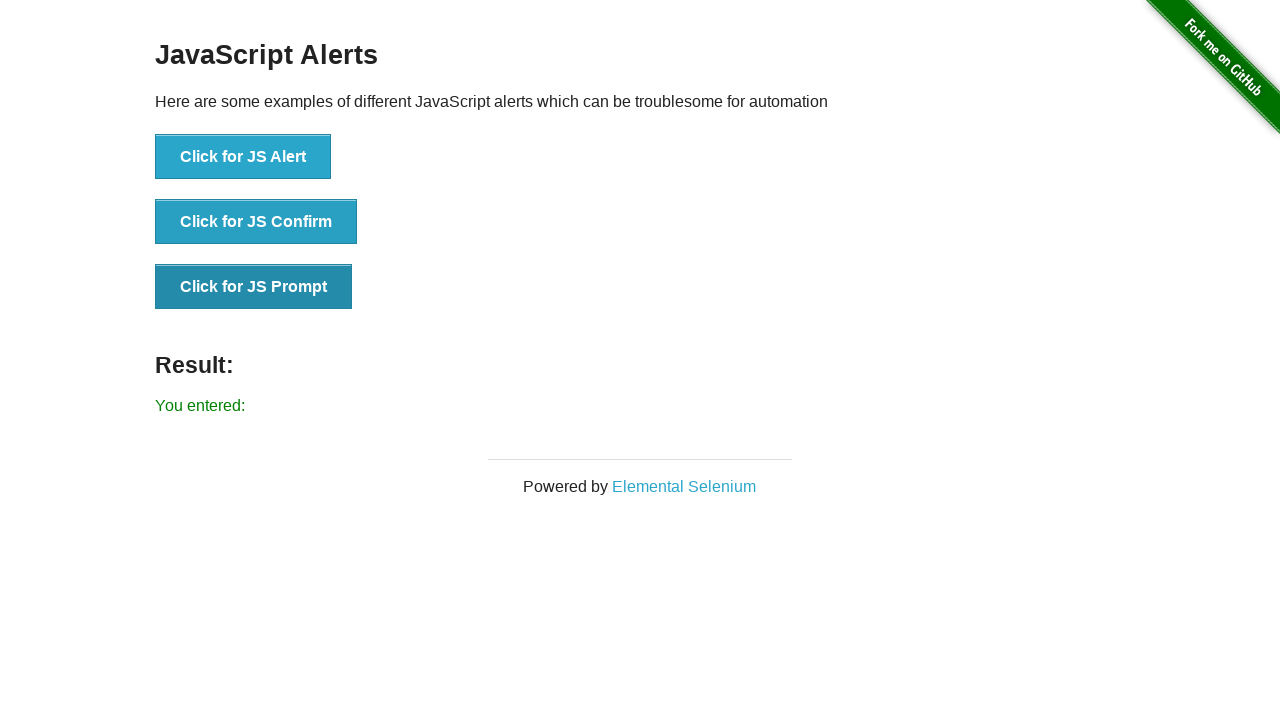

Retrieved final result text after prompt alert: You entered: 
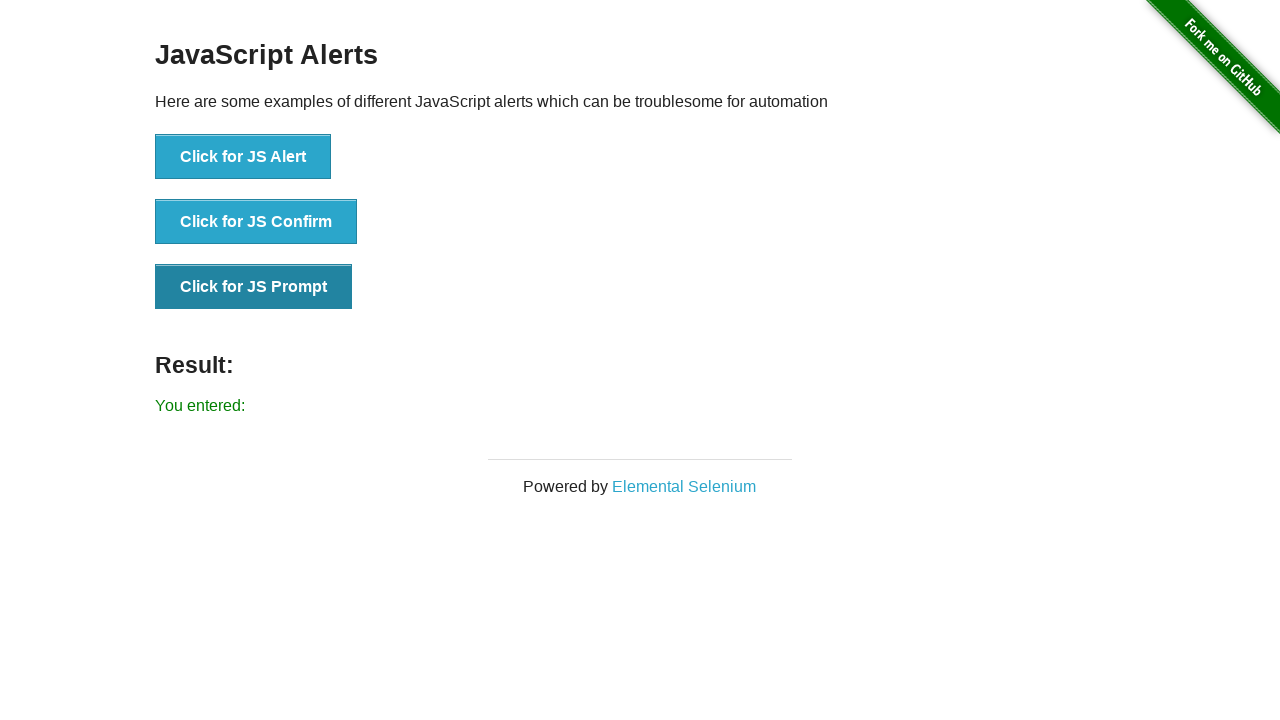

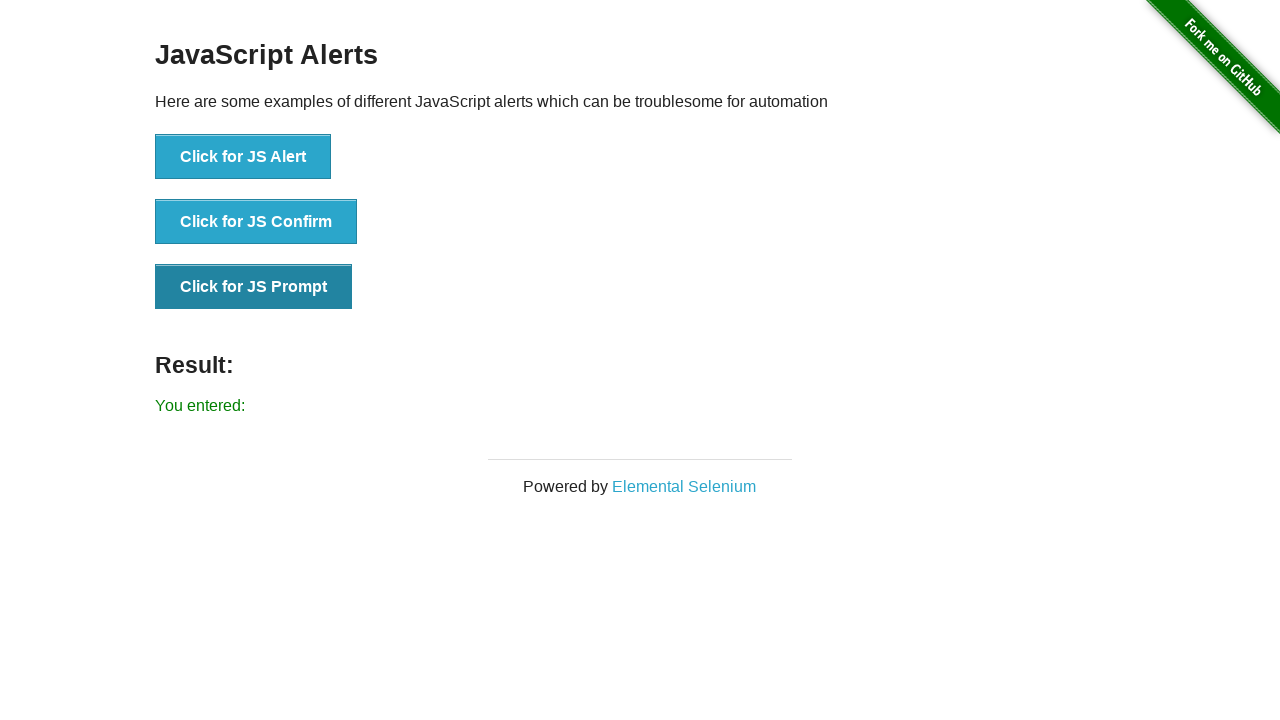